Tests navigation to the home page by clicking the home button and verifying the page title

Starting URL: https://rahulshettyacademy.com/AutomationPractice/

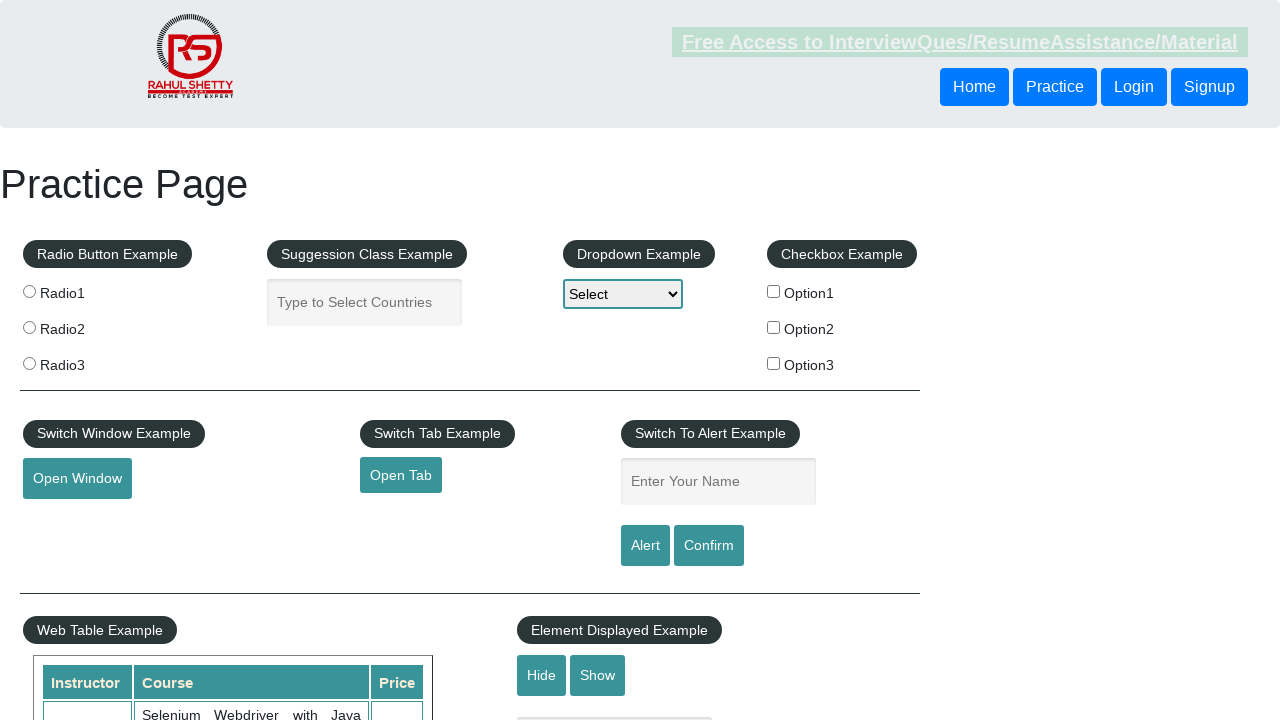

Clicked Home button to navigate to home page at (974, 87) on a:has-text('Home')
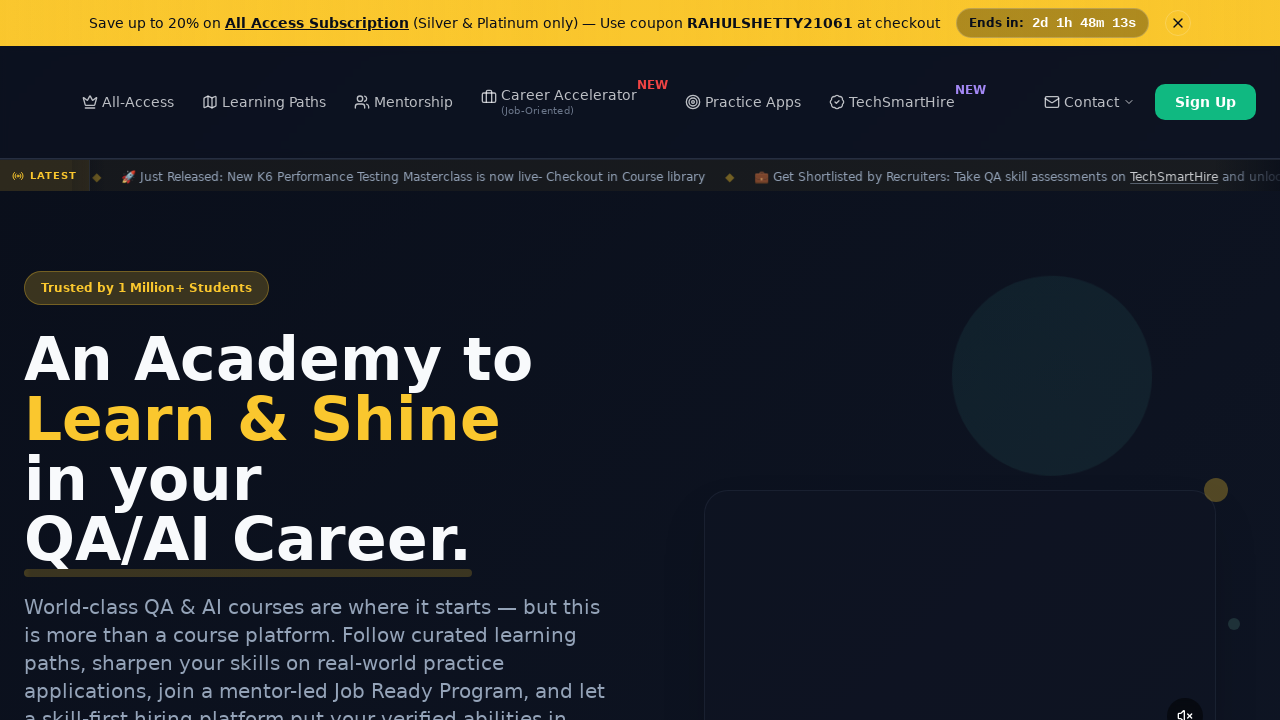

Page loaded and DOM content rendered
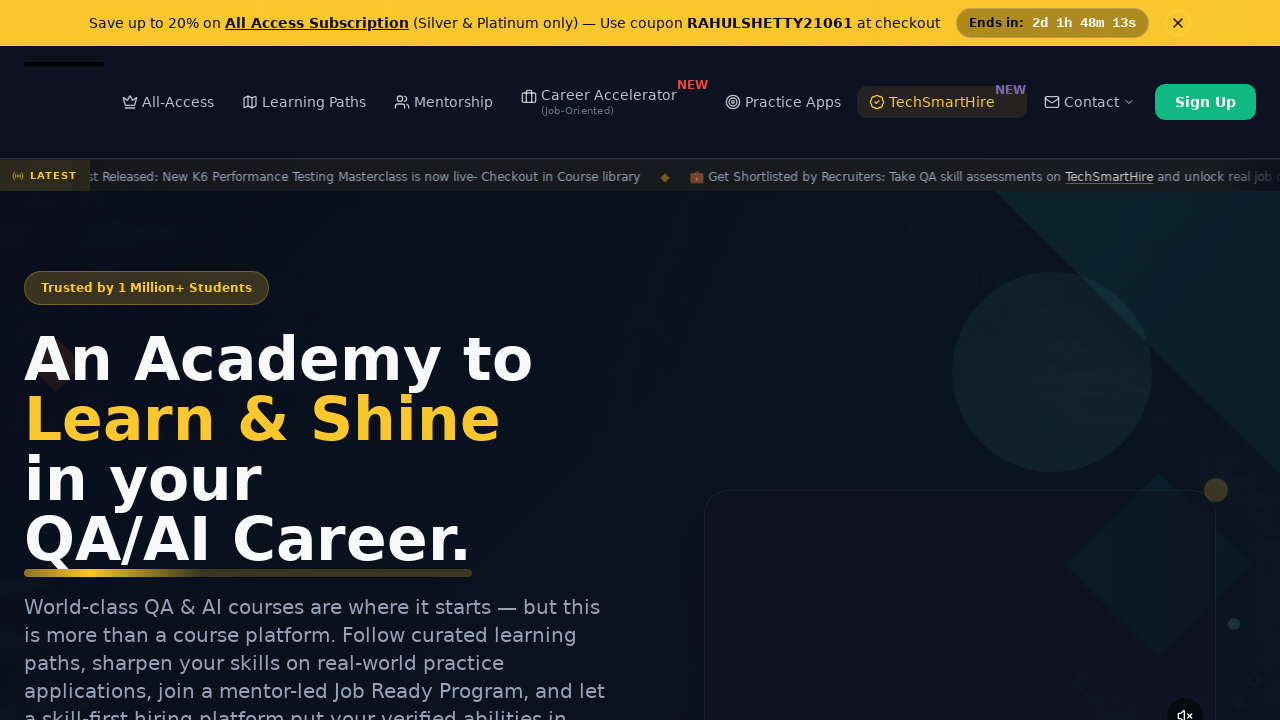

Verified page title contains 'Rahul Shetty Academy'
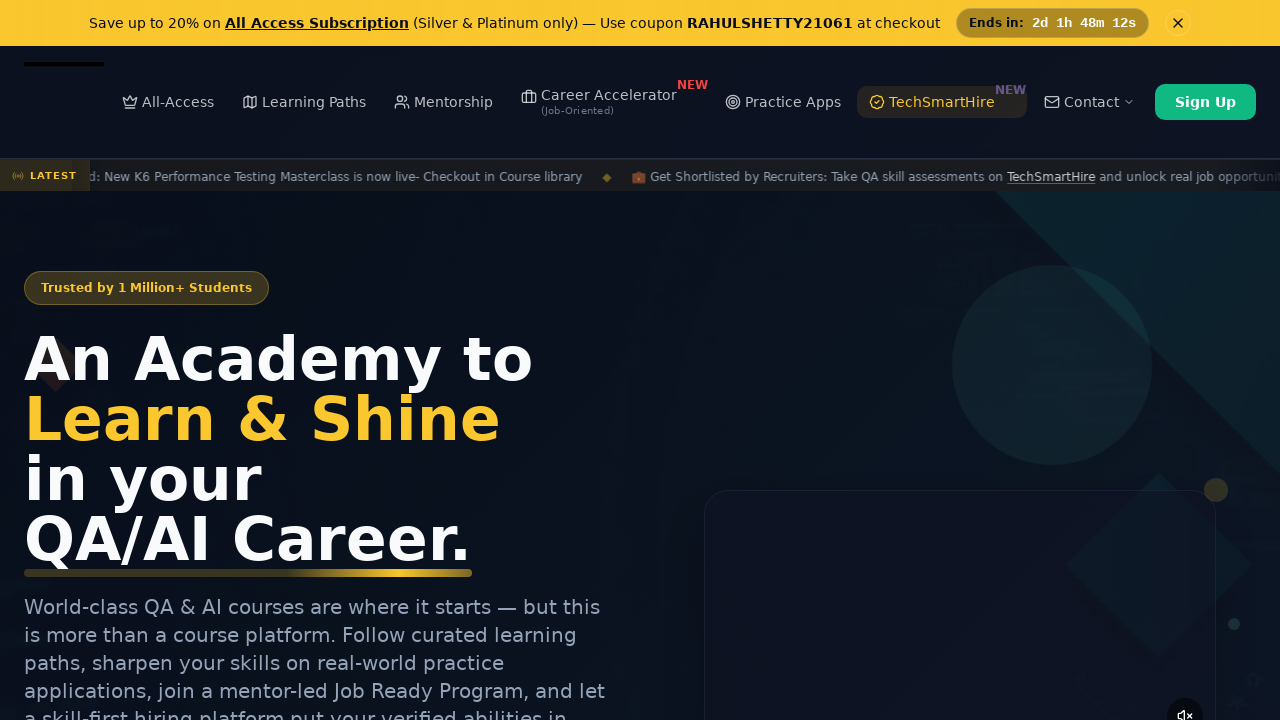

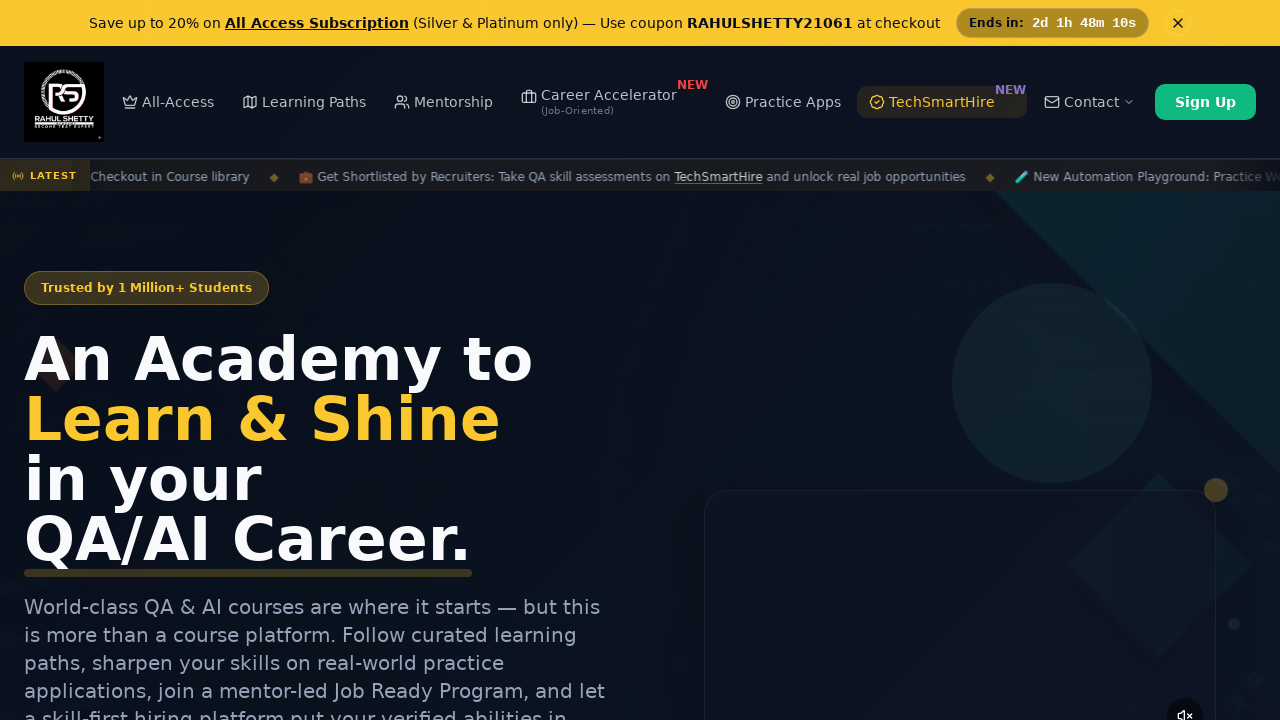